Demonstrates injecting jQuery Growl notifications into a webpage by loading jQuery and the Growl library via JavaScript execution, then displaying notification messages on the page.

Starting URL: http://the-internet.herokuapp.com

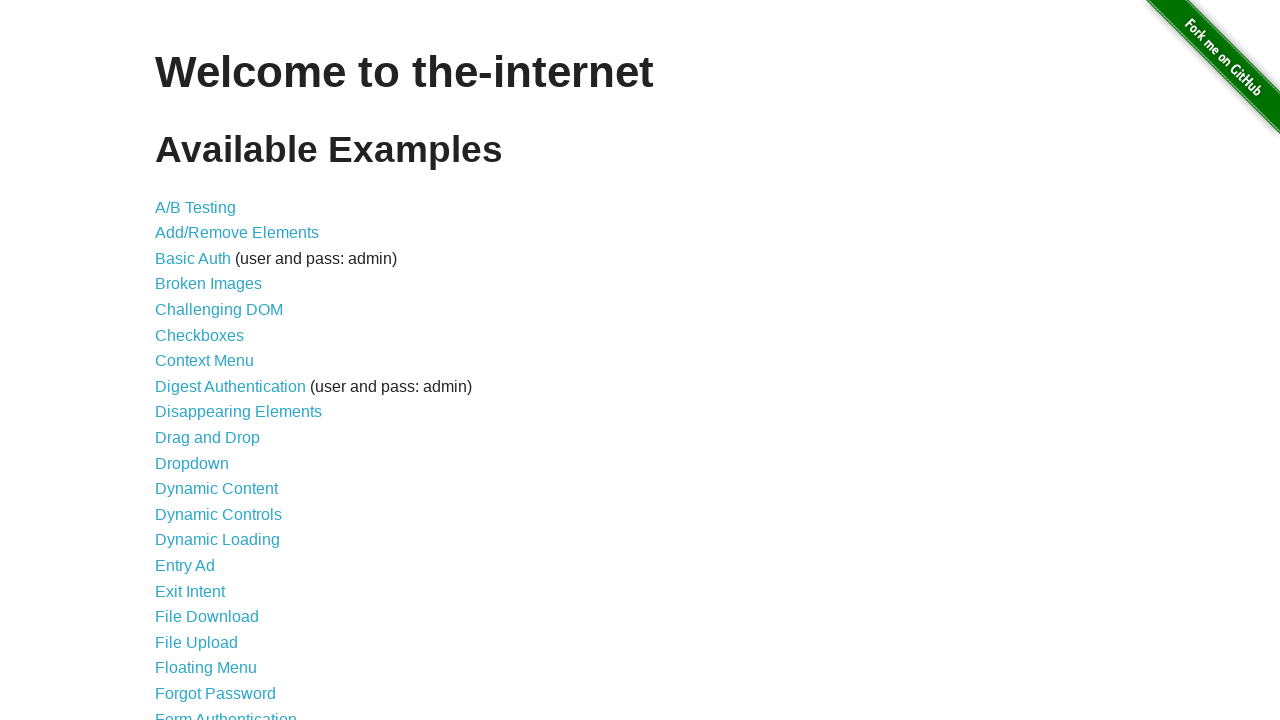

Injected jQuery library into the page
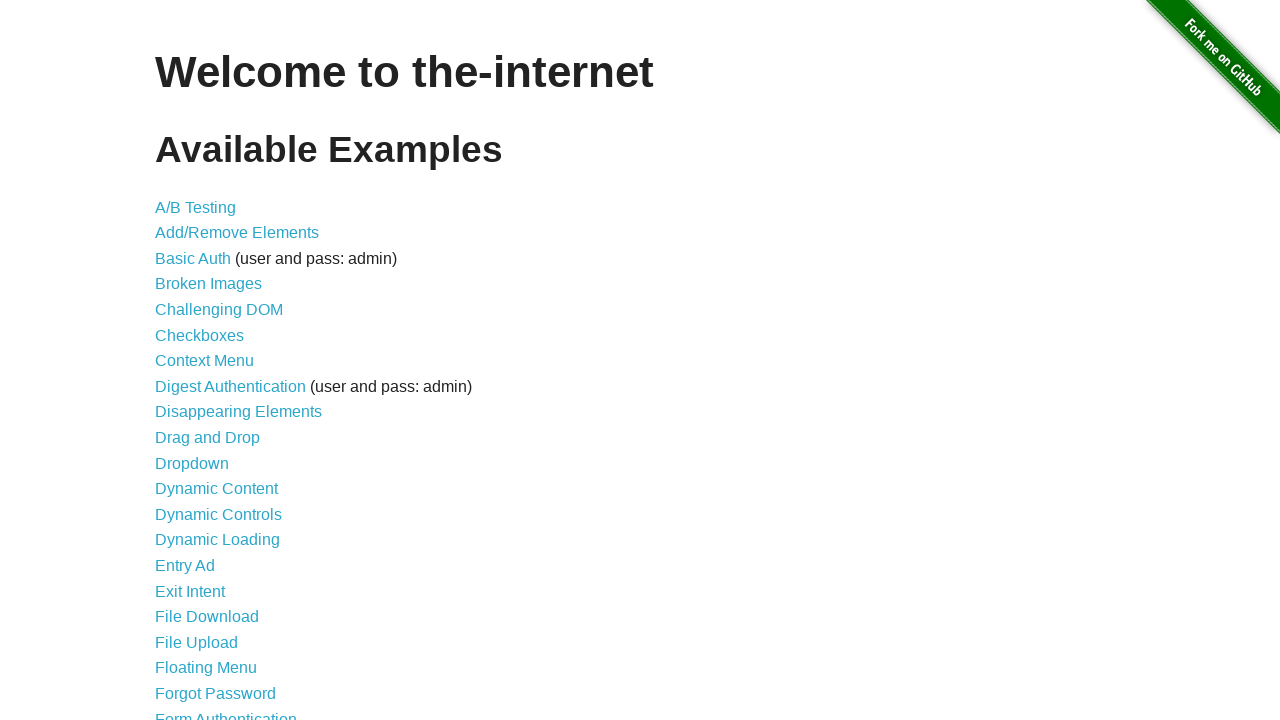

jQuery library loaded successfully
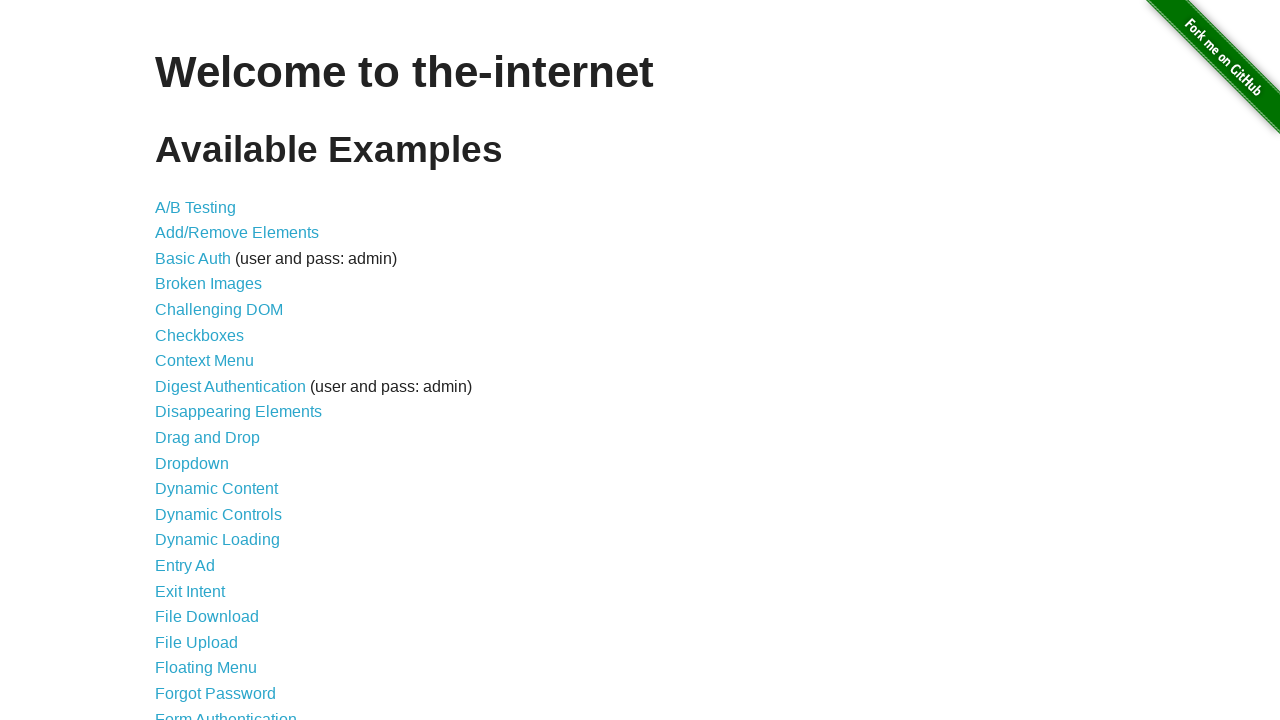

Loaded jQuery Growl notification library
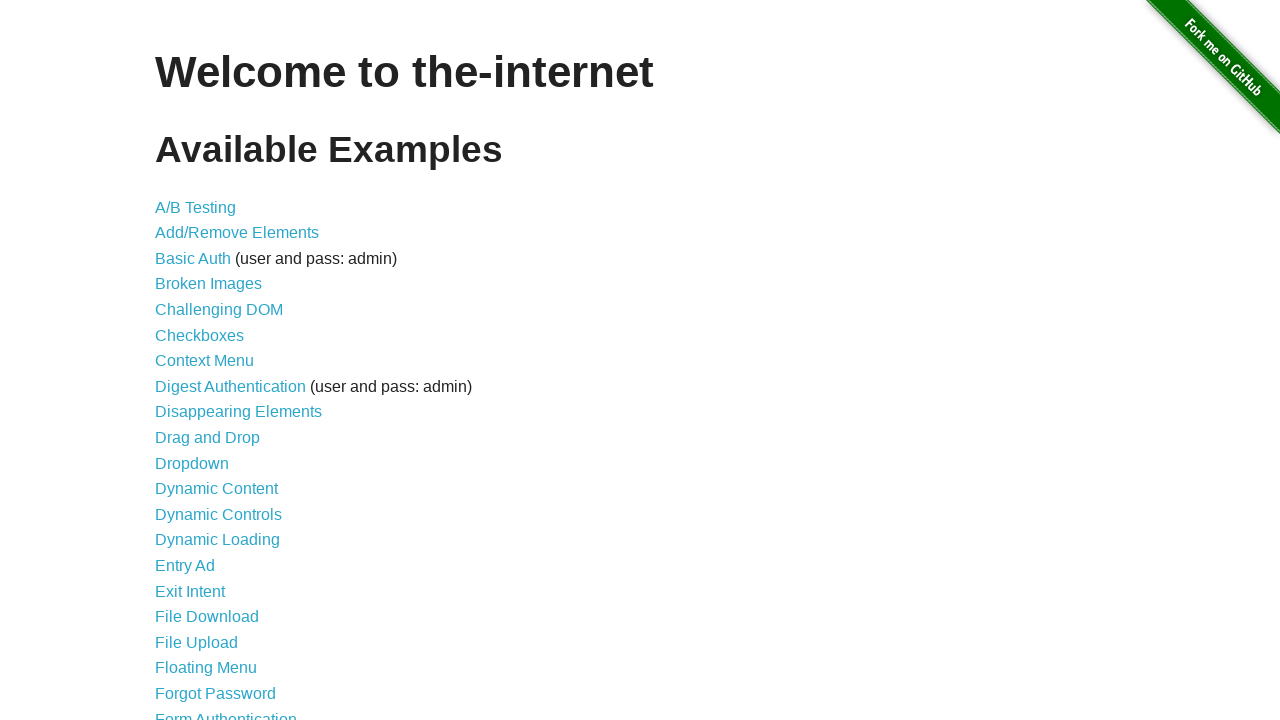

Added jQuery Growl CSS stylesheet to the page
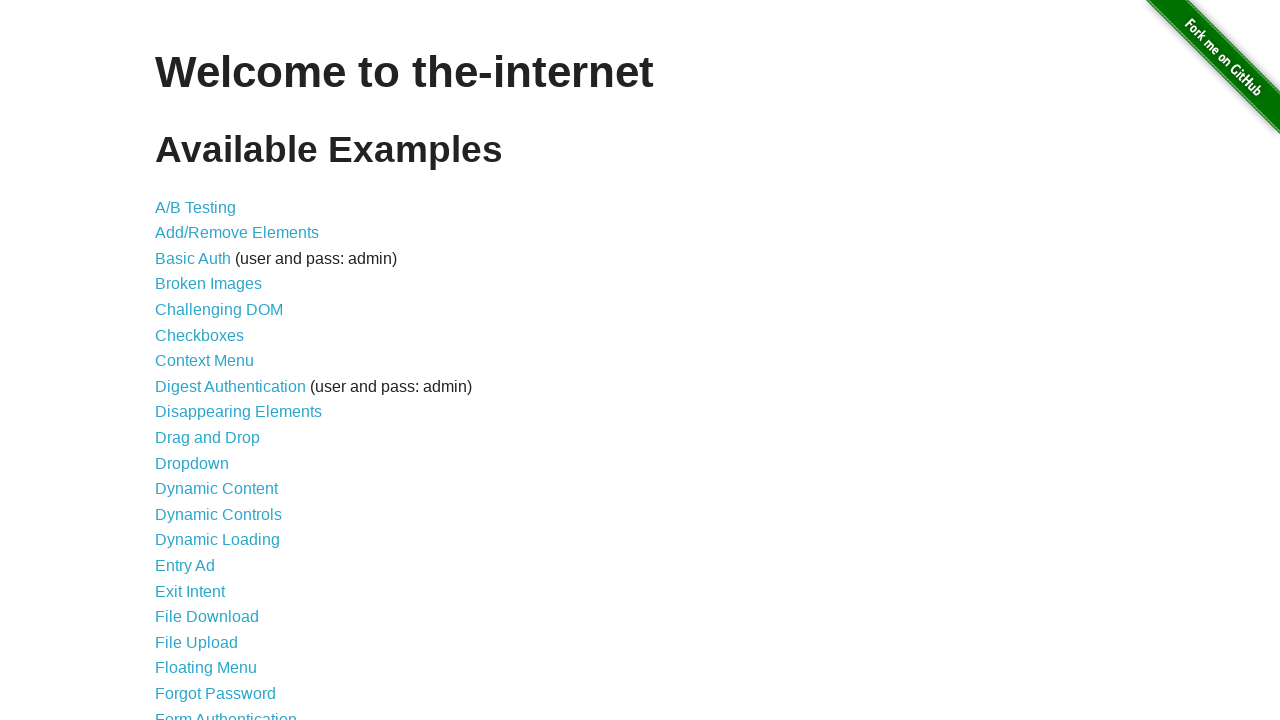

jQuery Growl library initialized and ready
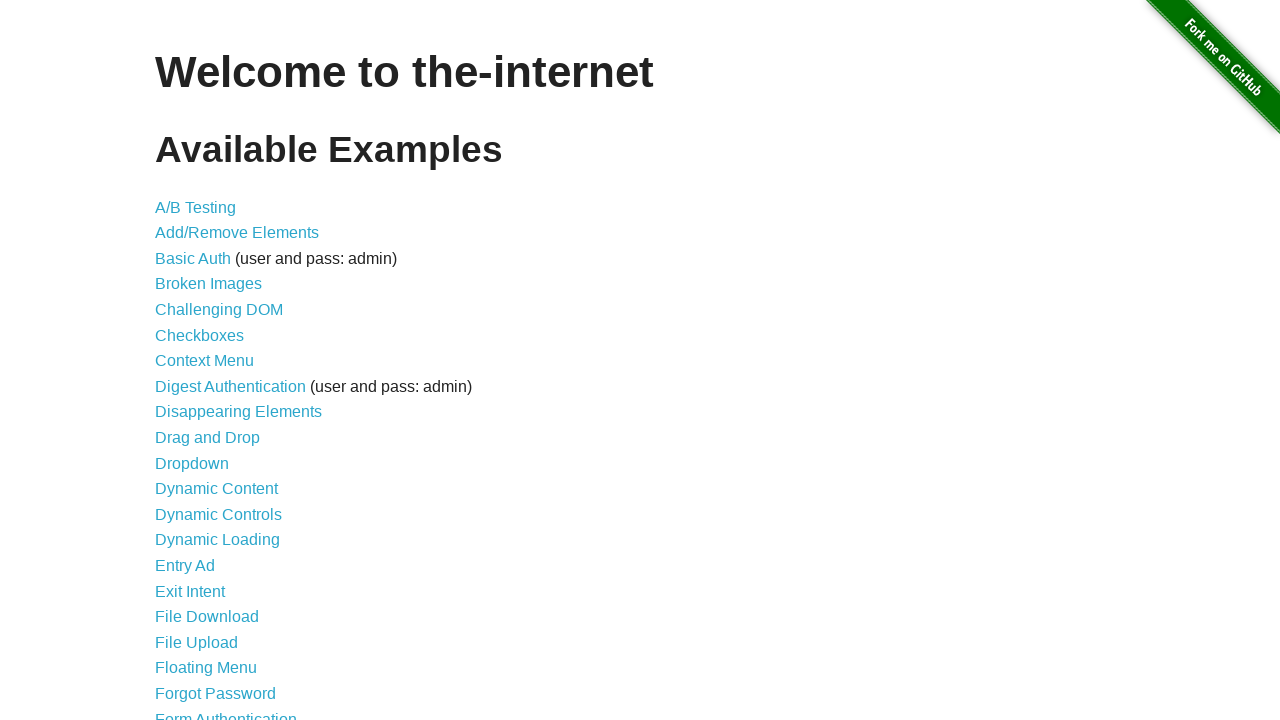

Displayed plain Growl notification with title 'GET' and message '/'
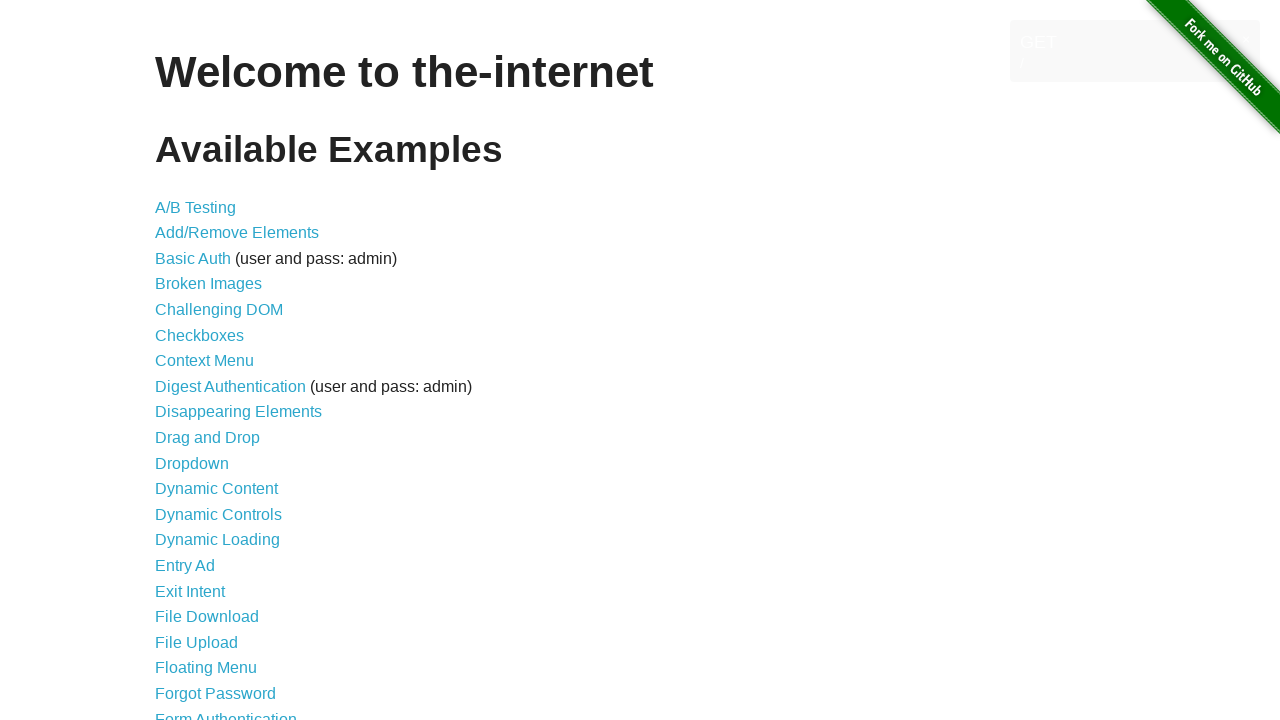

Displayed error Growl notification
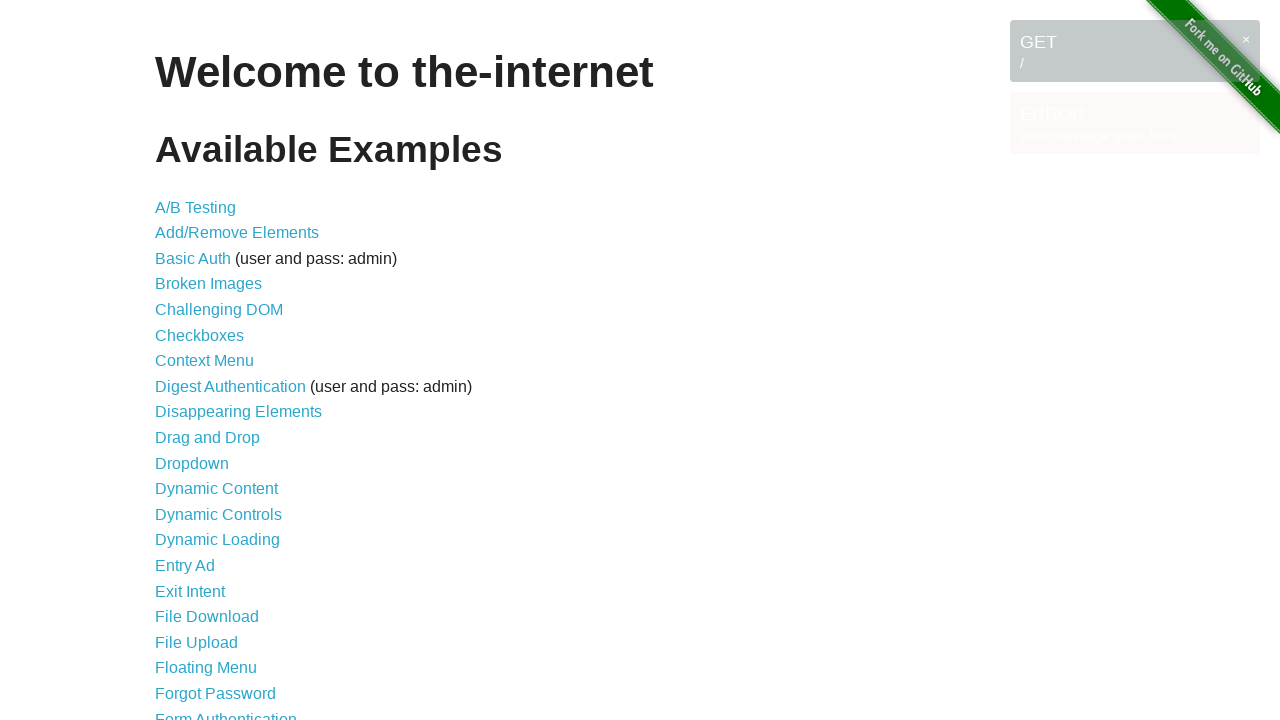

Displayed notice Growl notification
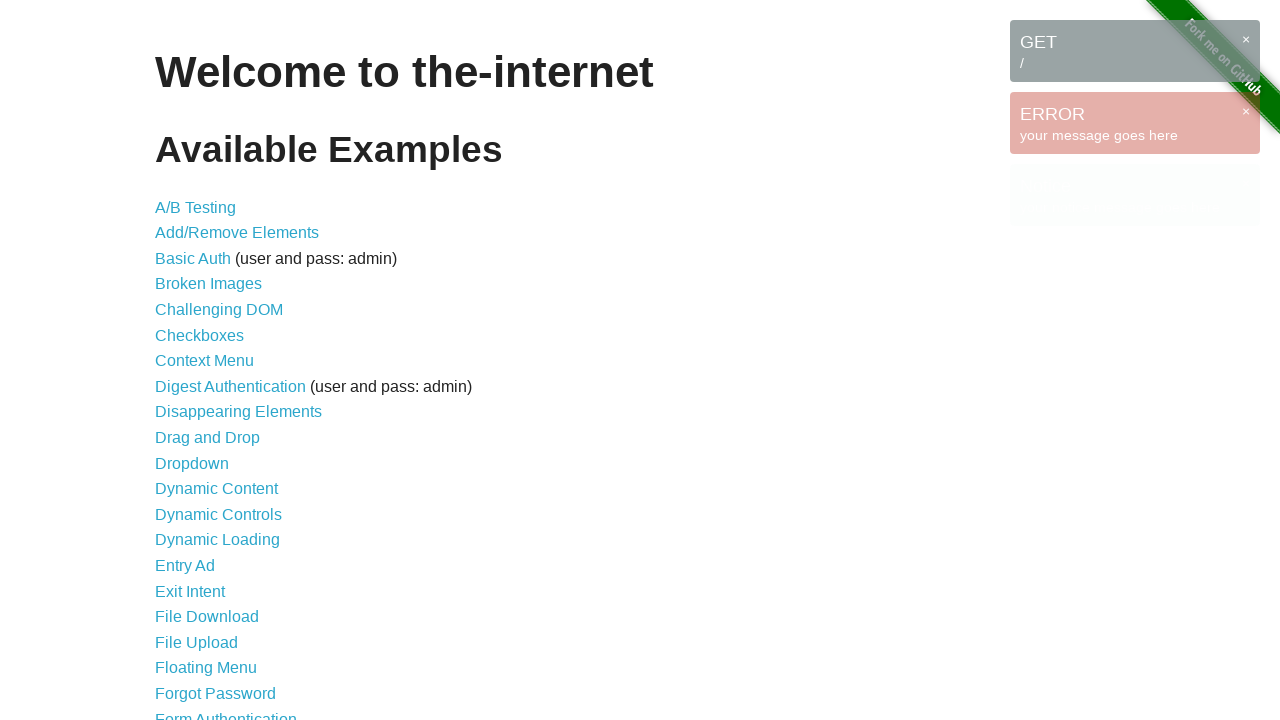

Displayed warning Growl notification
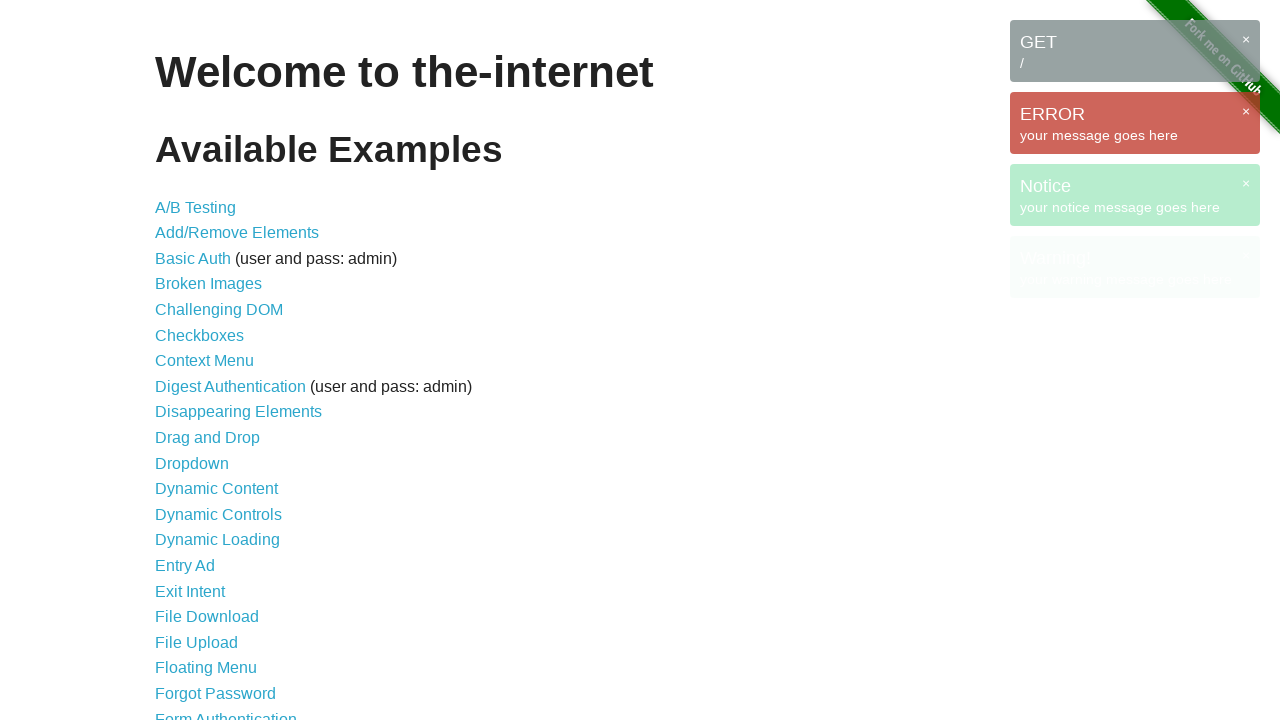

Verified that Growl notification messages are visible on the page
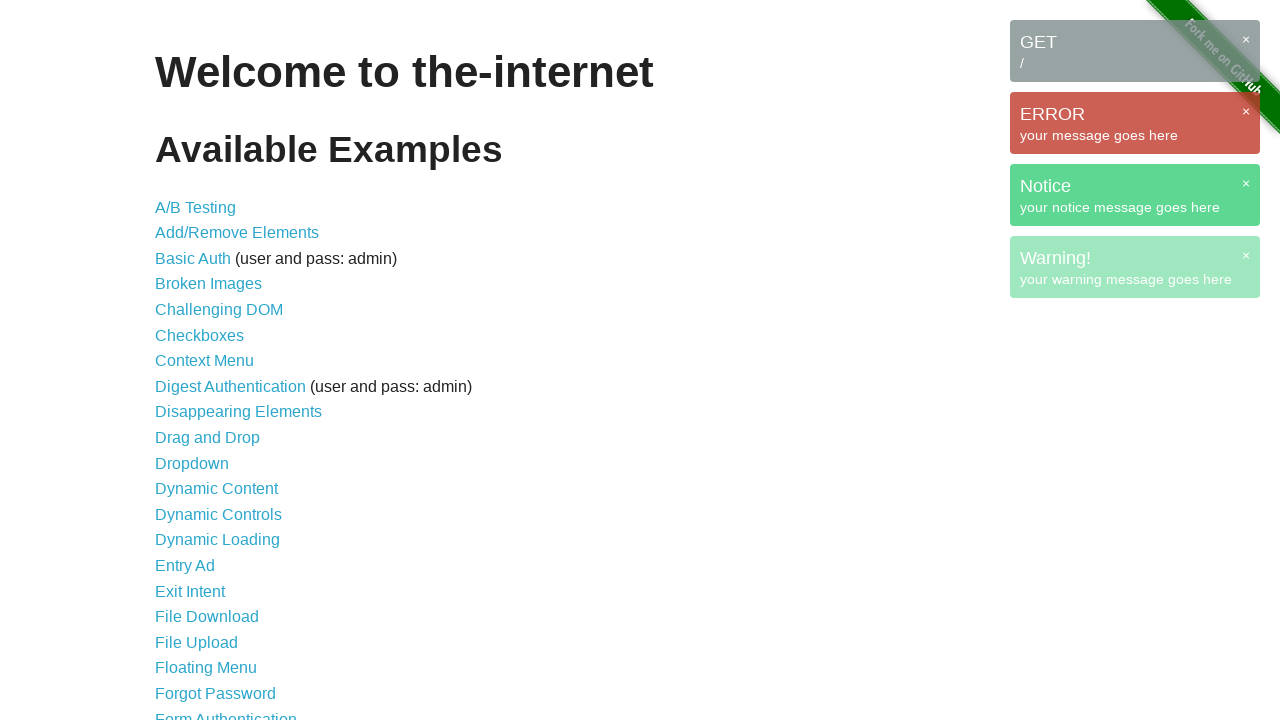

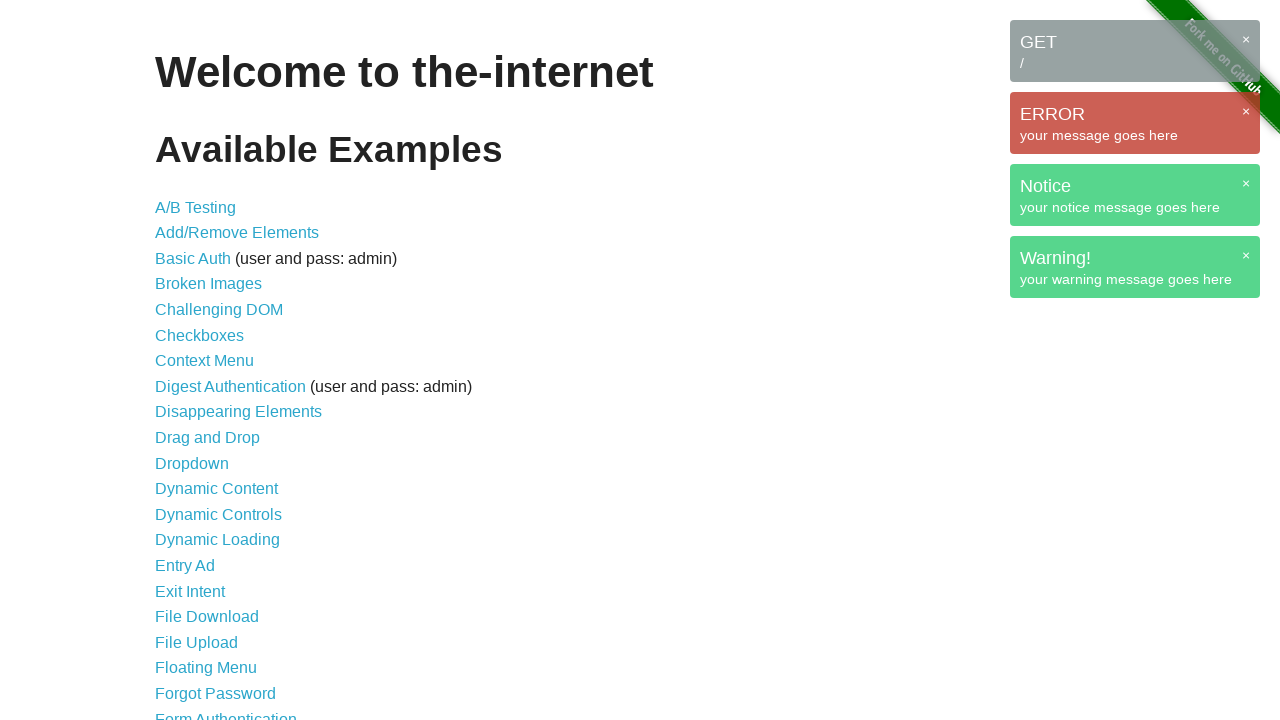